Tests that the ZIP code field accepts valid 5-digit input and proceeds to the registration page

Starting URL: https://www.sharelane.com/cgi-bin/register.py

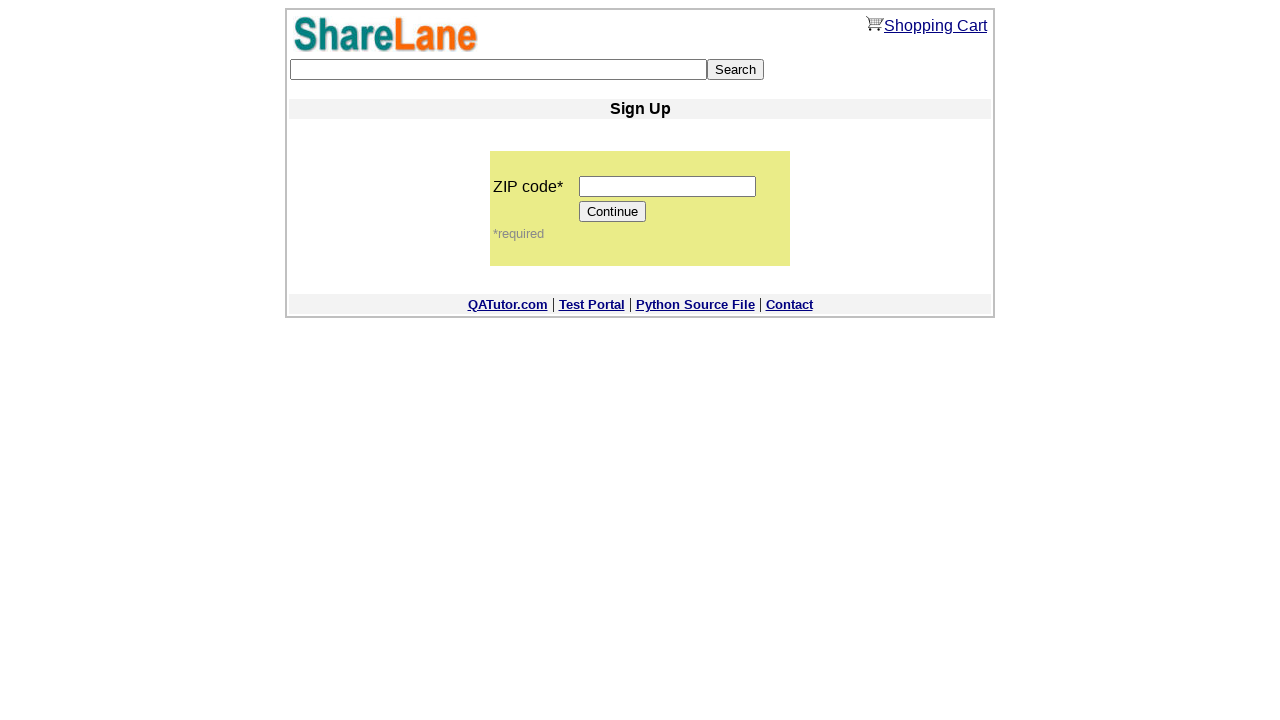

Filled ZIP code field with valid 5-digit input '12345' on input[name='zip_code']
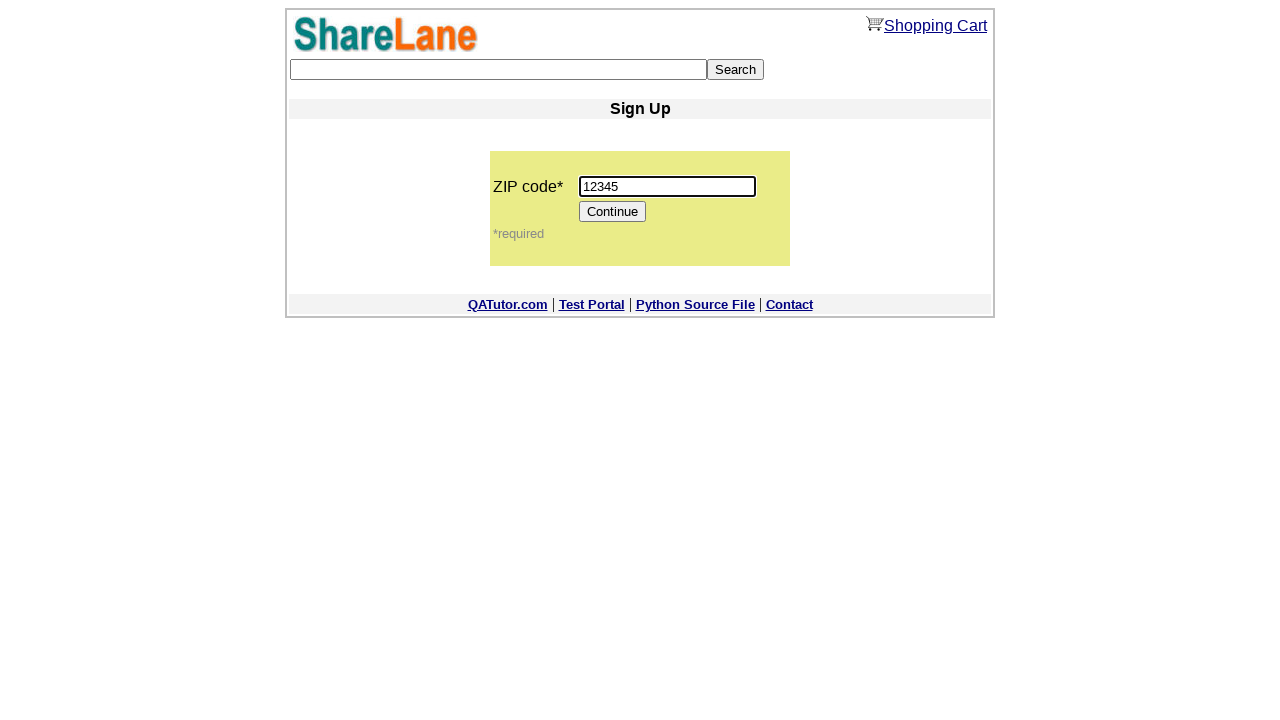

Clicked Continue button to proceed at (613, 212) on input[value='Continue']
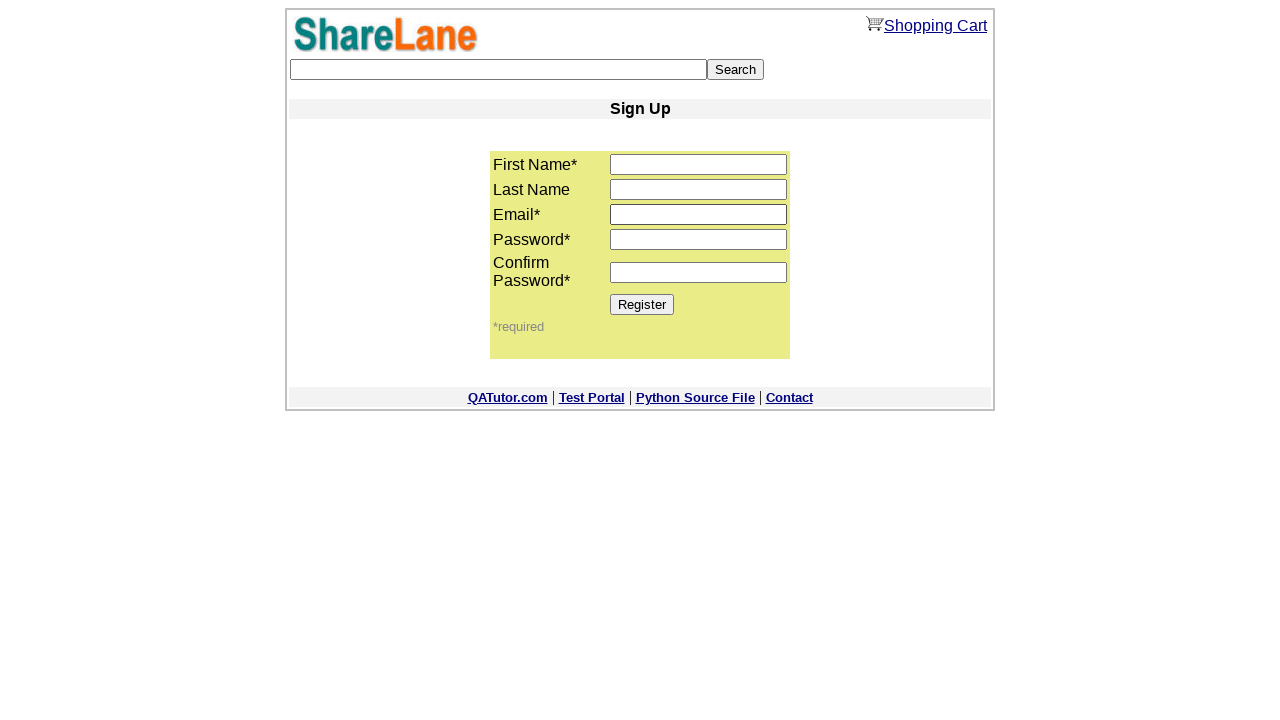

Registration page loaded with Register button visible
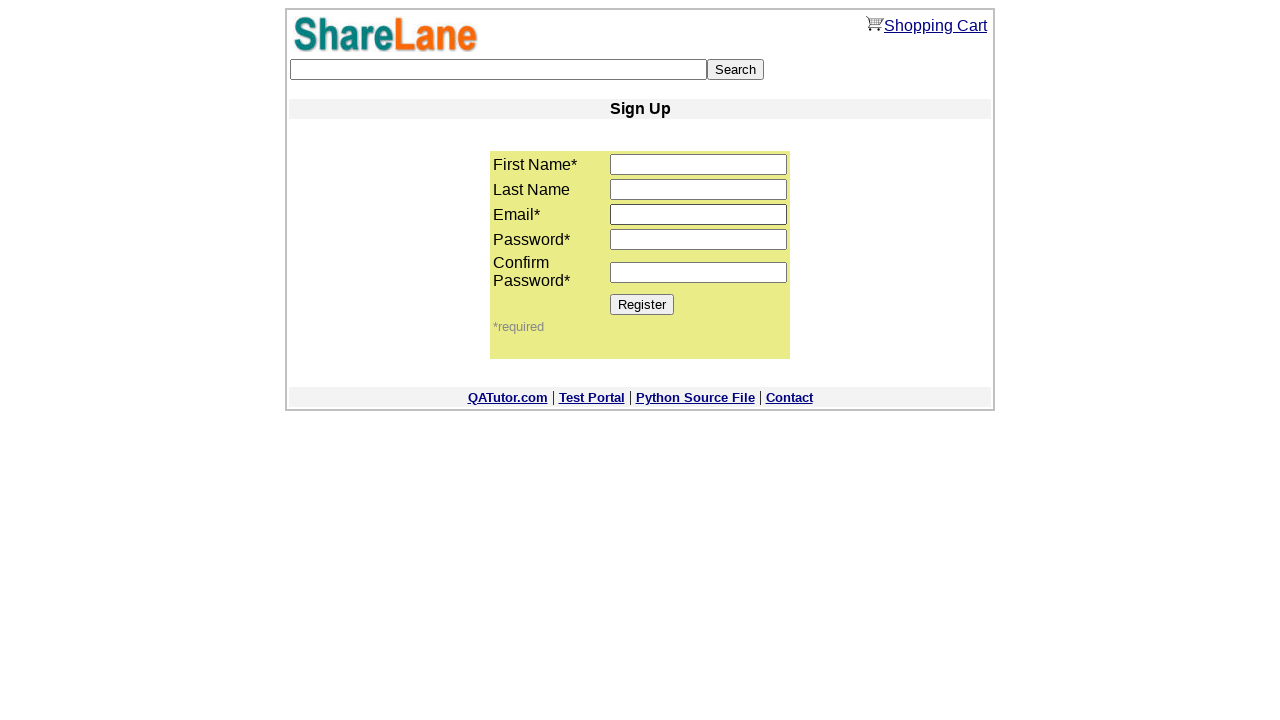

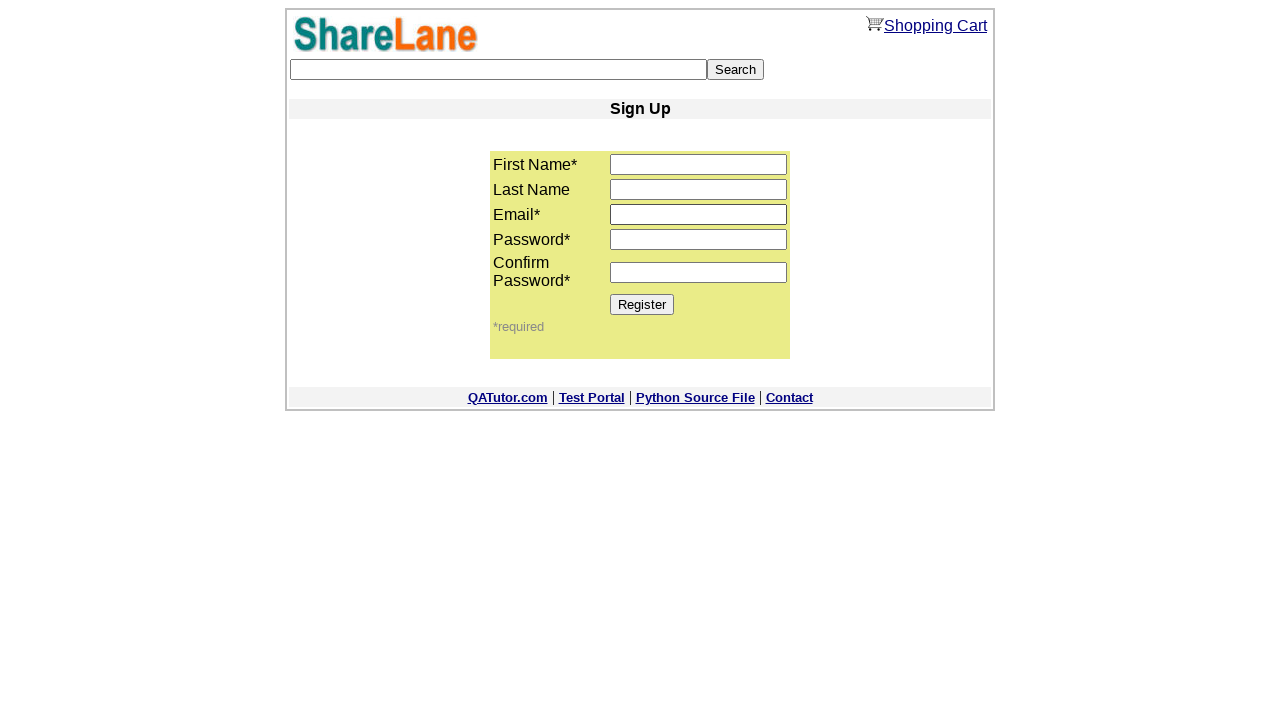